Tests switching to an iframe by navigating to the iframe page and switching context into the iframe element

Starting URL: https://the-internet.herokuapp.com/frames

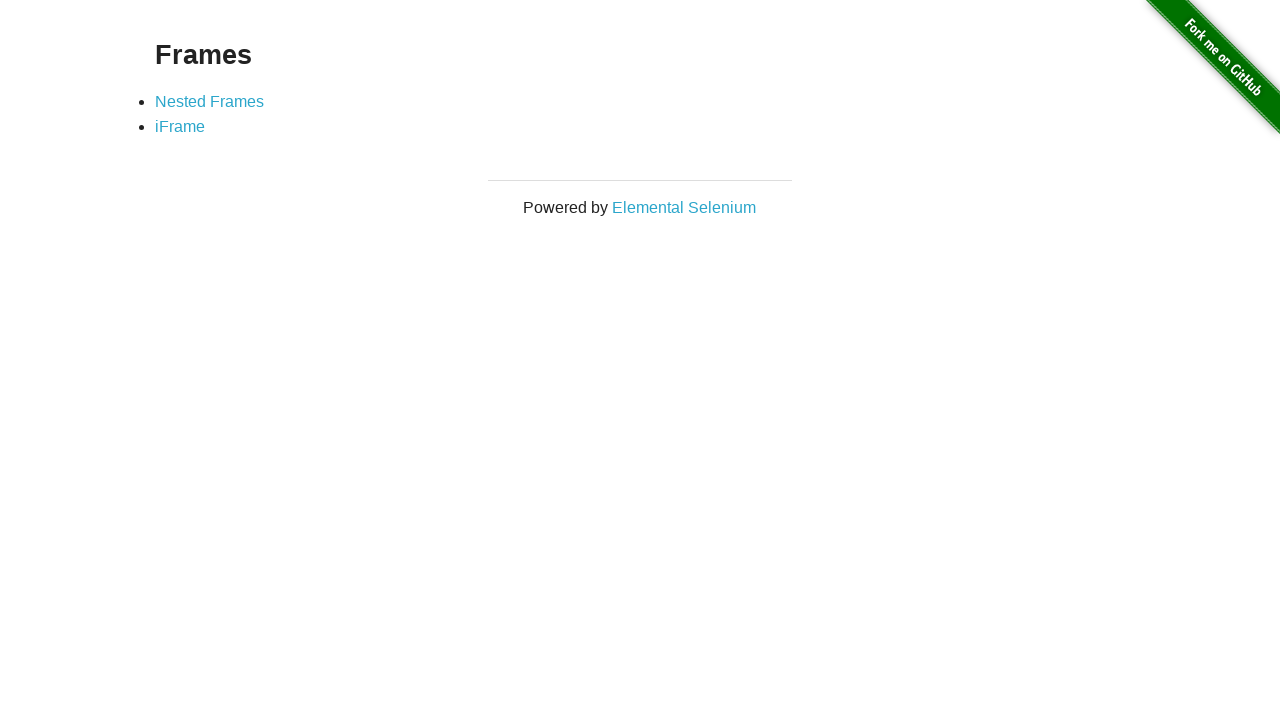

Navigated to frames page at https://the-internet.herokuapp.com/frames
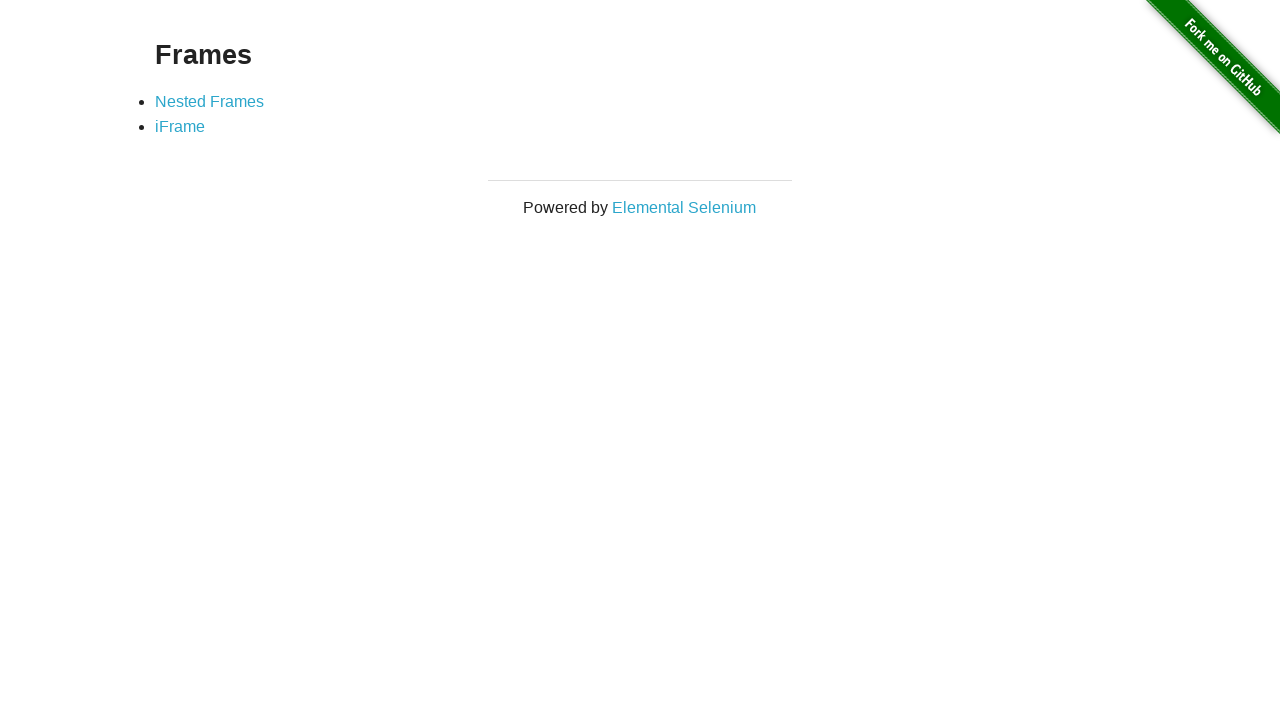

Clicked on iframe link at (180, 127) on xpath=//a[contains(@href,'/iframe')]
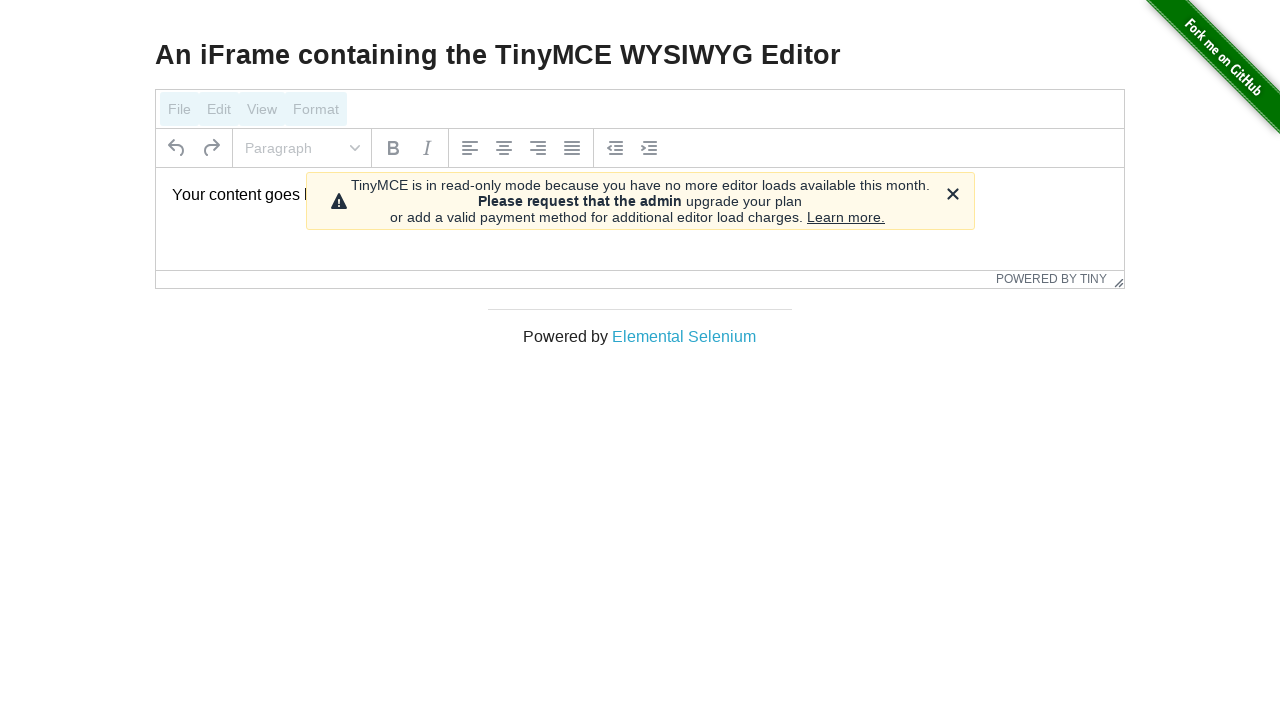

Iframe element loaded and is visible
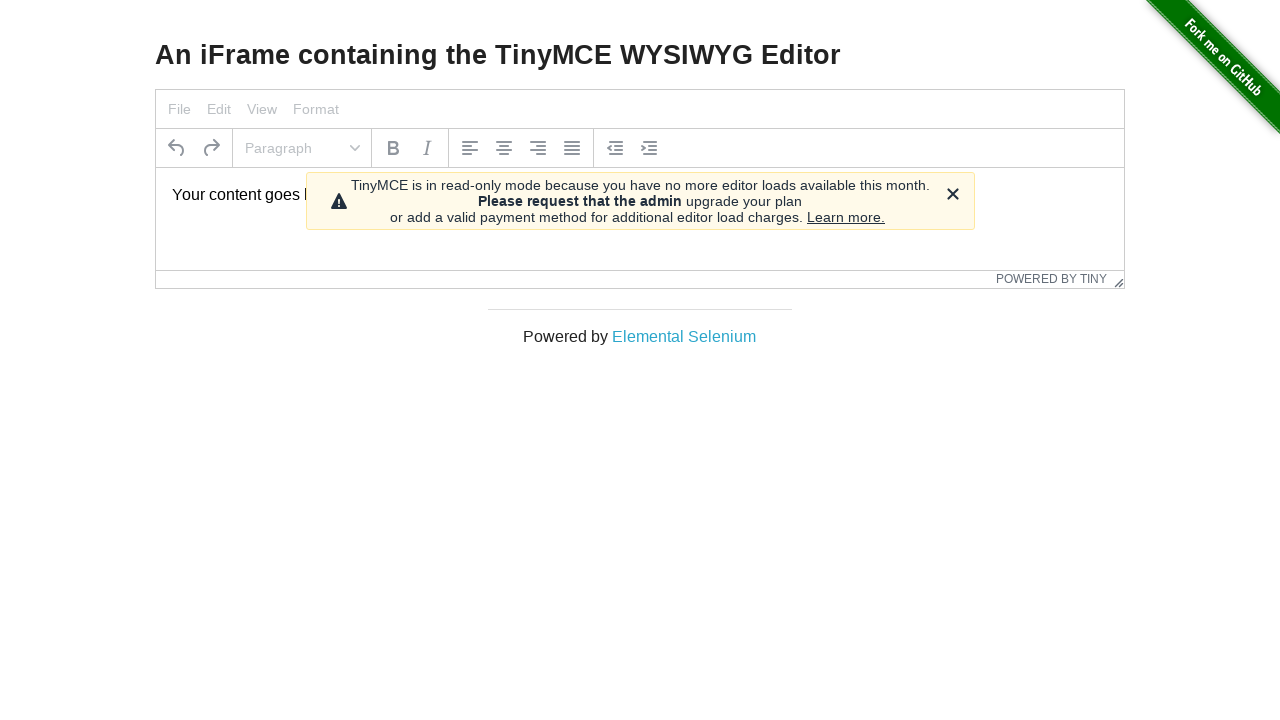

Switched context to iframe element with id 'mce_0_ifr'
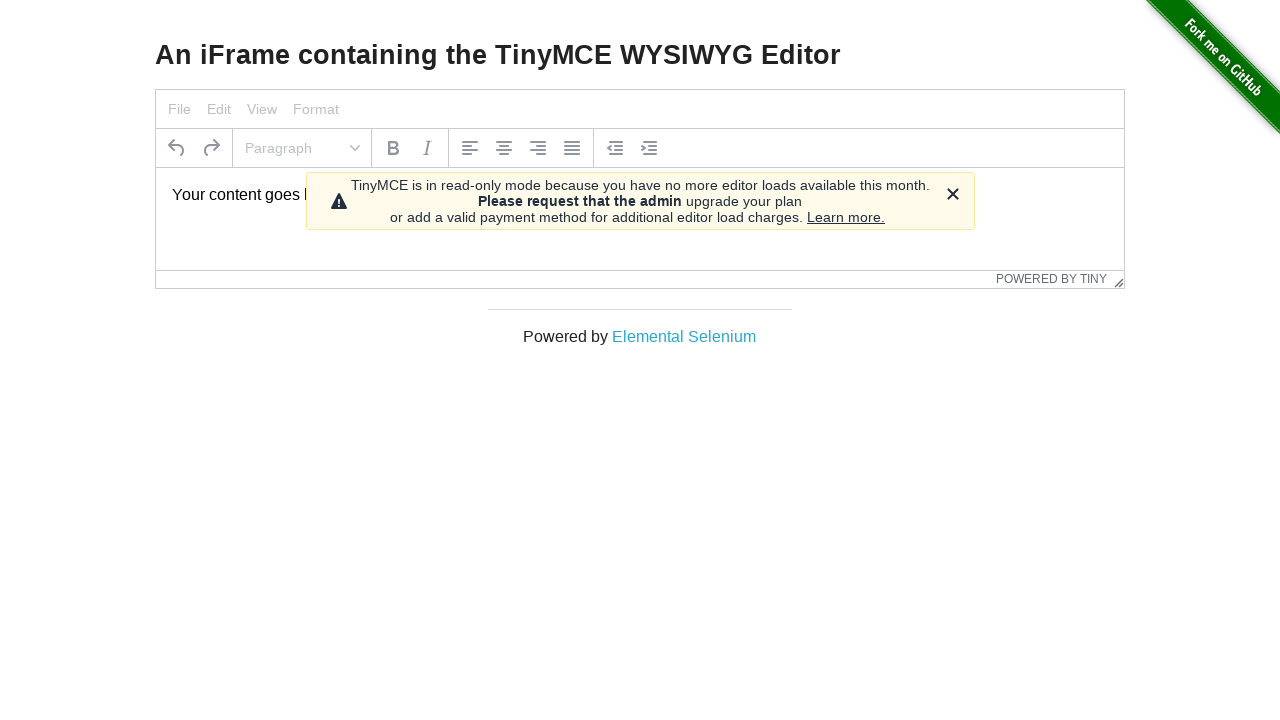

Verified access to tinymce content within iframe
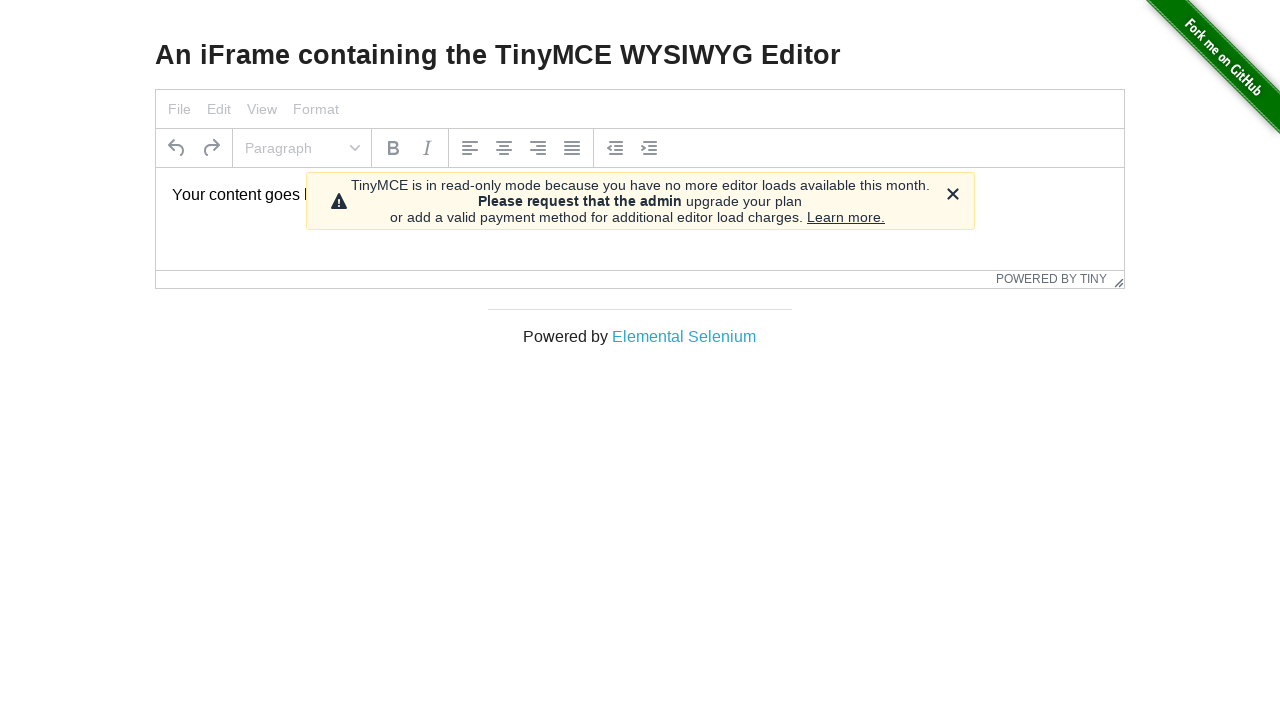

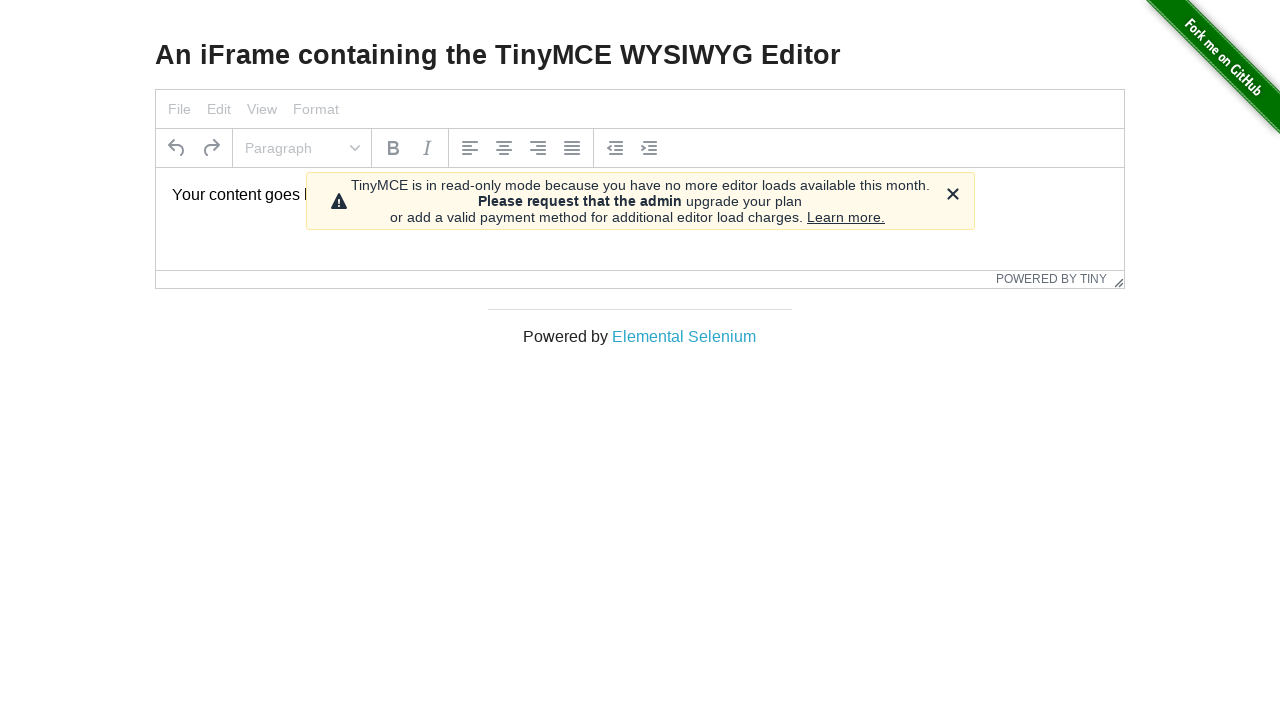